Navigates to Daraz Bangladesh homepage and retrieves the page title

Starting URL: https://www.daraz.com.bd/#?

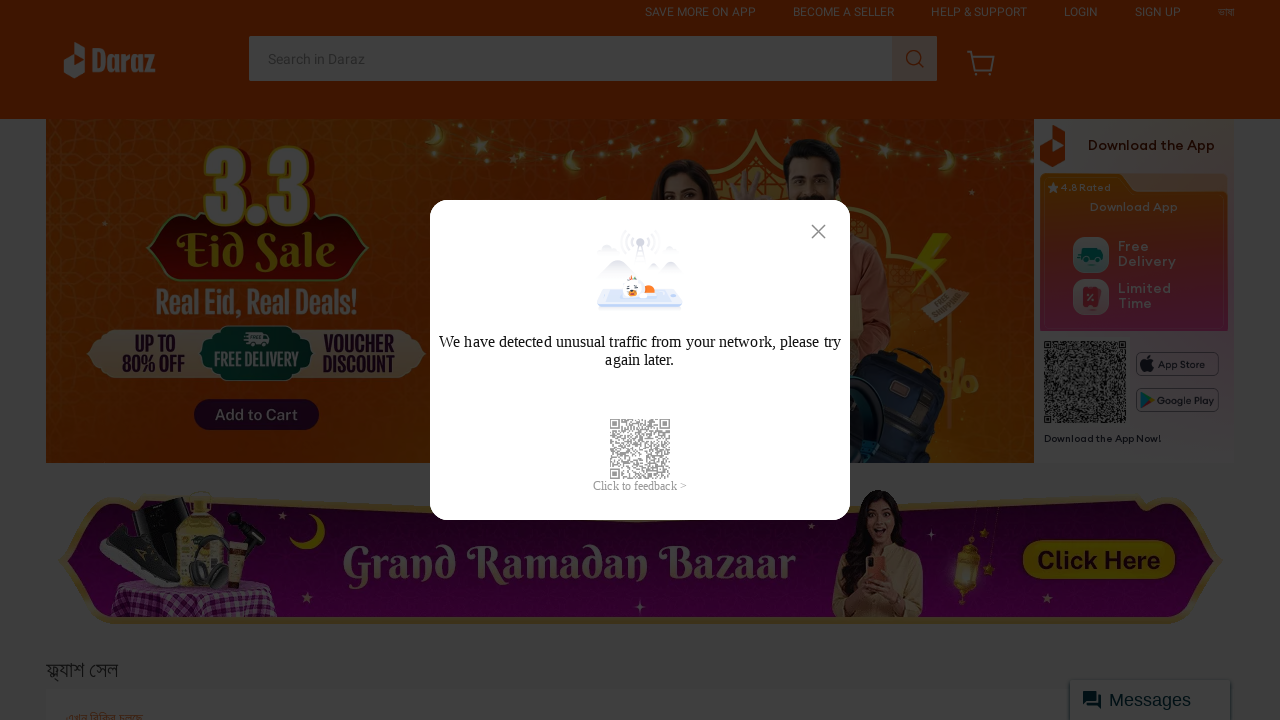

Waited for page to reach networkidle state
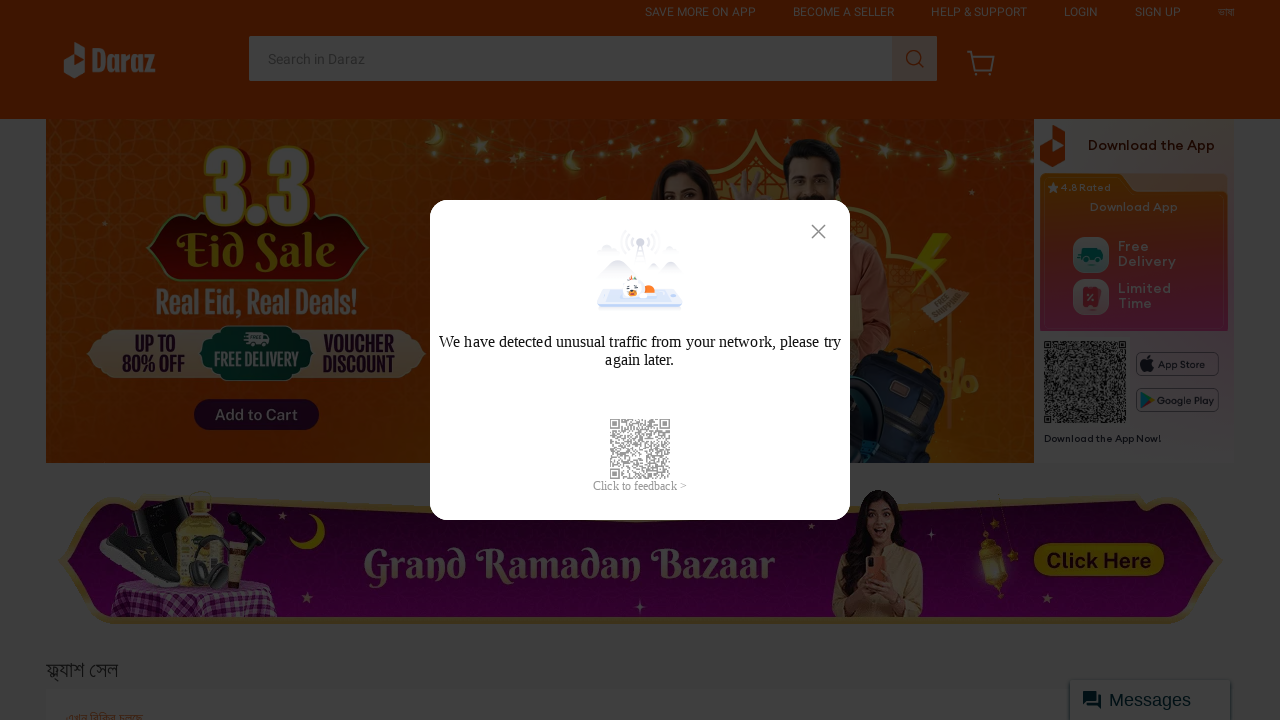

Retrieved page title: Online Shopping in Bangladesh: Order Now from Daraz.com.bd
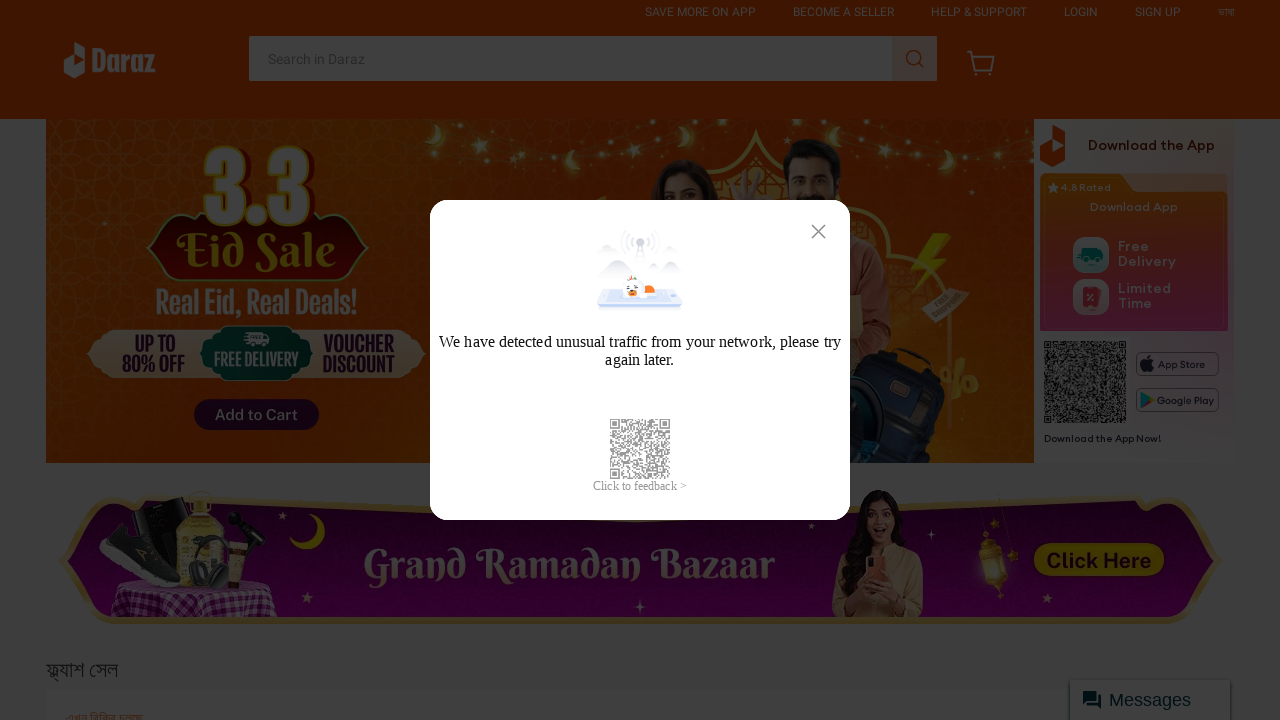

Printed page title to console
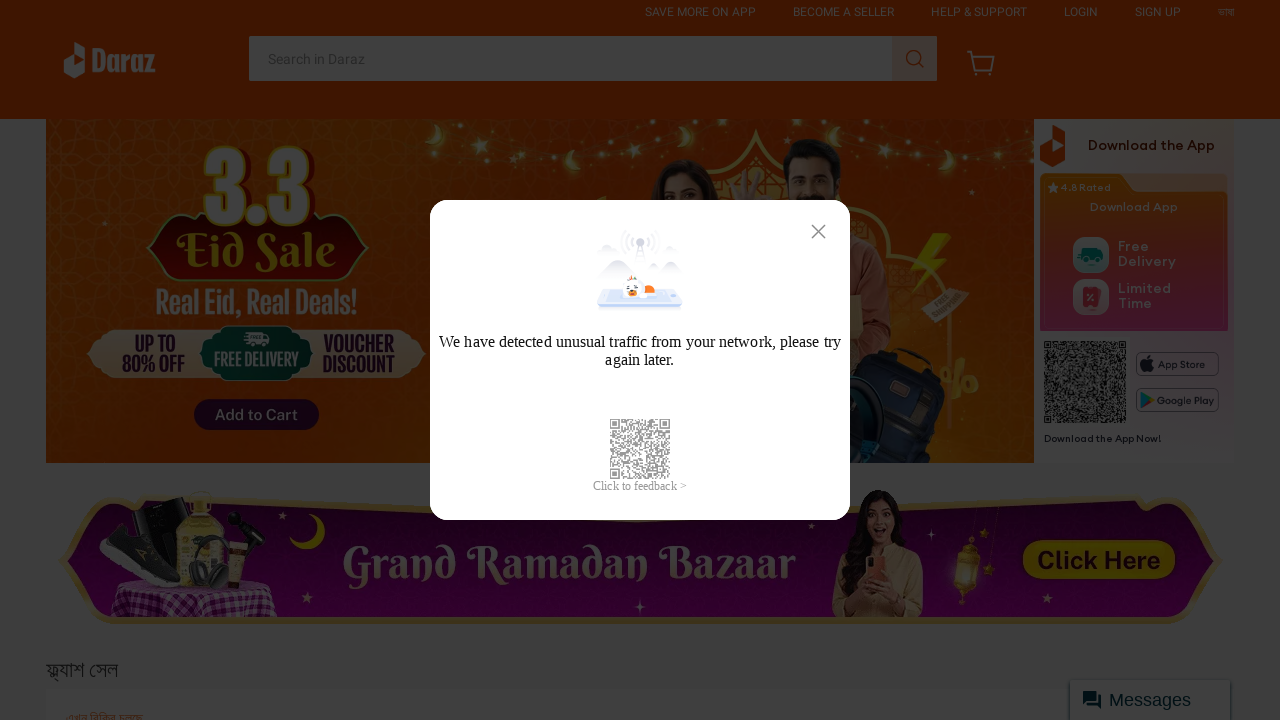

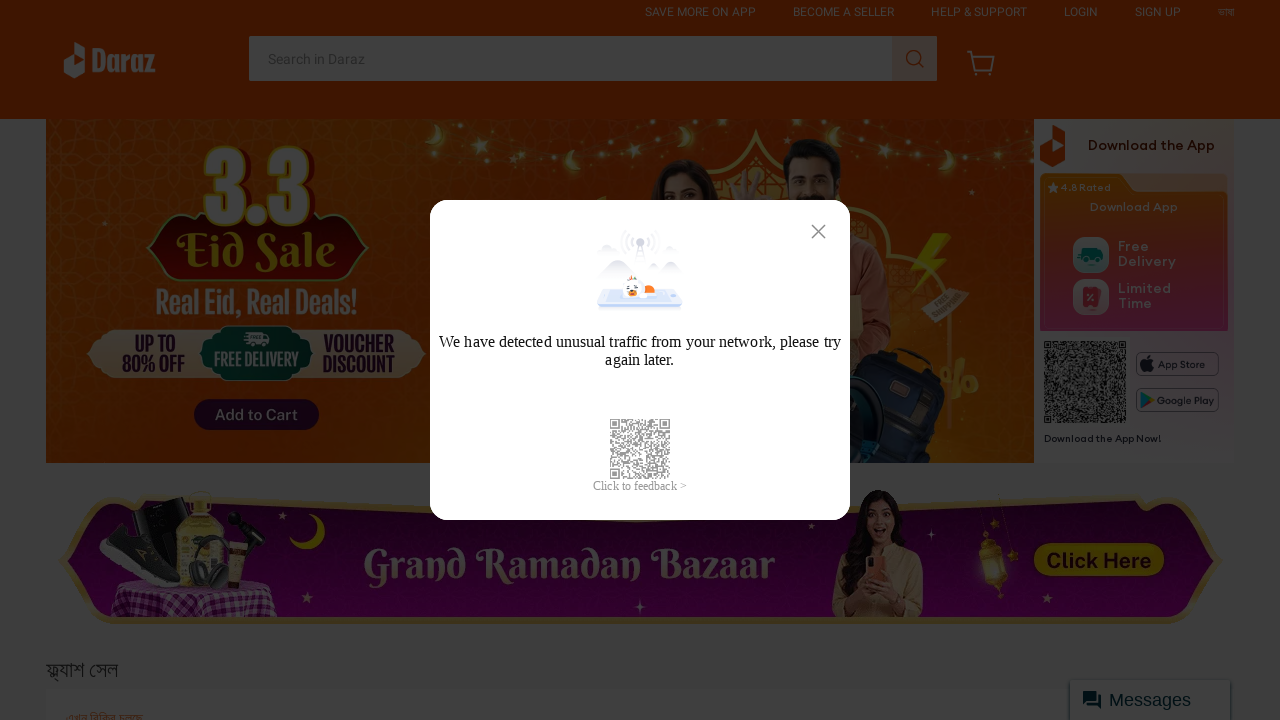